Tests the search functionality by typing a search term in the search bar

Starting URL: https://rahulshettyacademy.com/seleniumPractise/#/

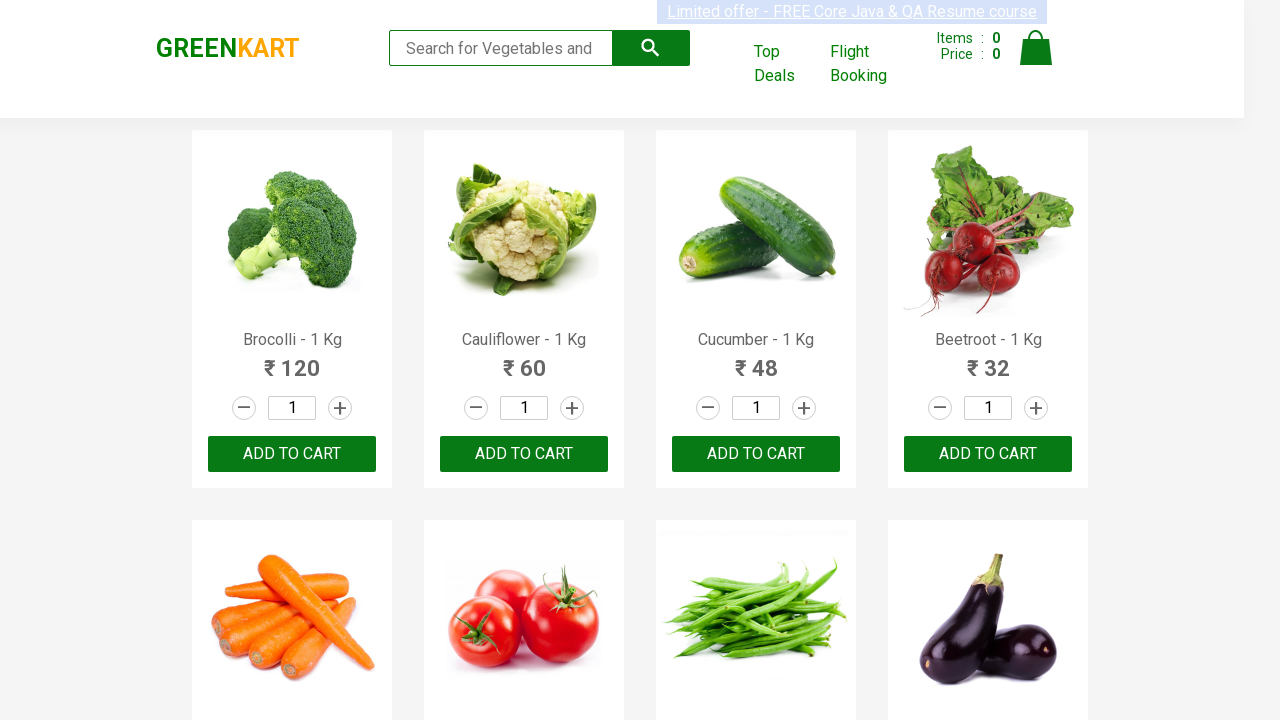

Typed 'ca' in the search bar on .search-keyword
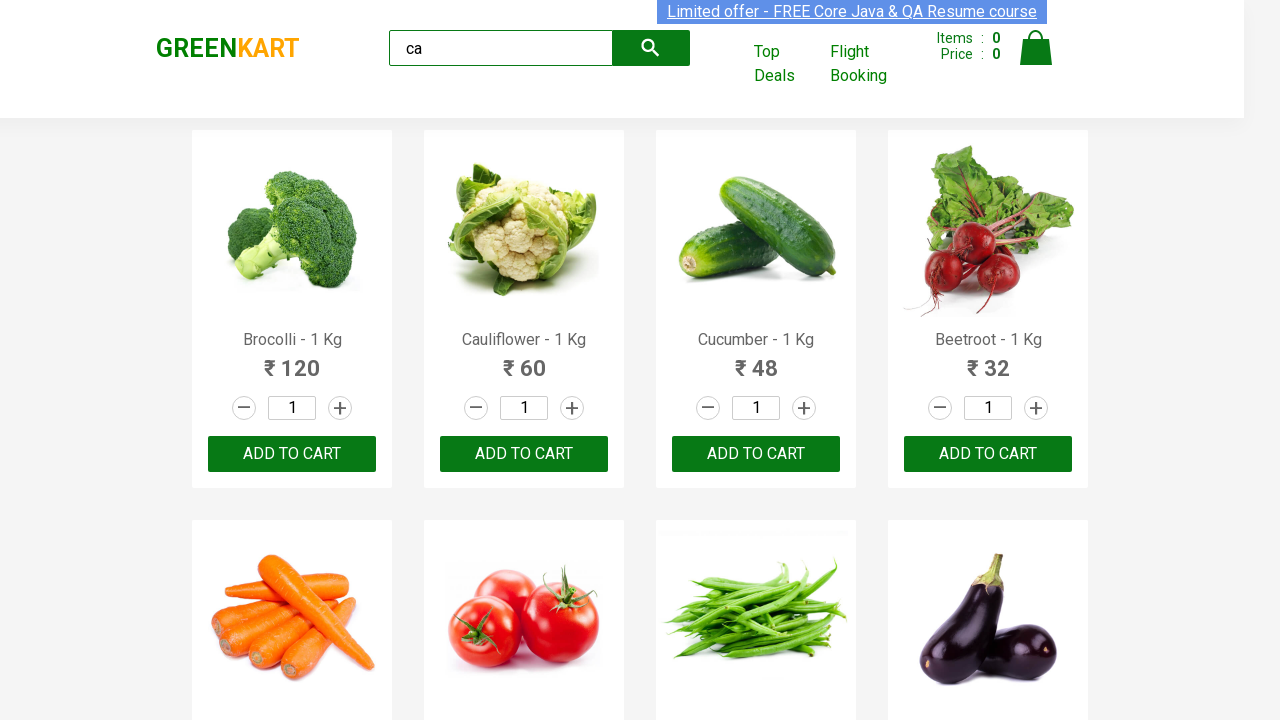

Waited 2 seconds for search results to filter
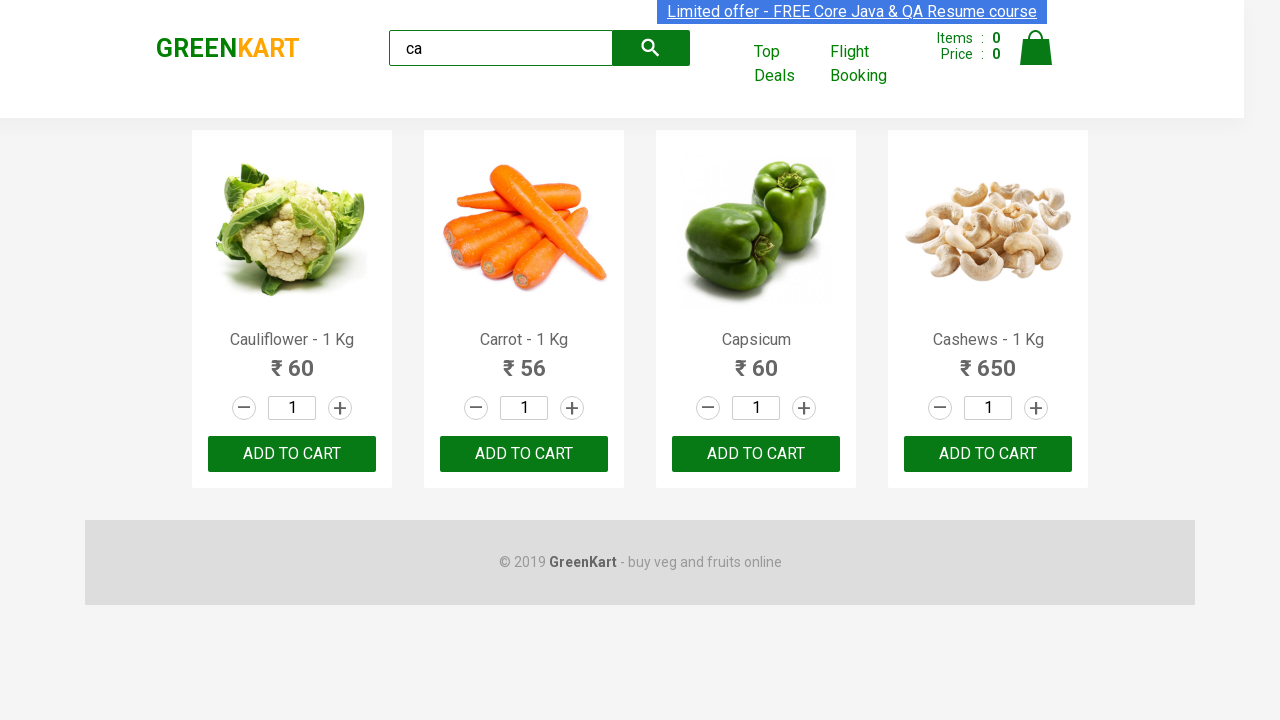

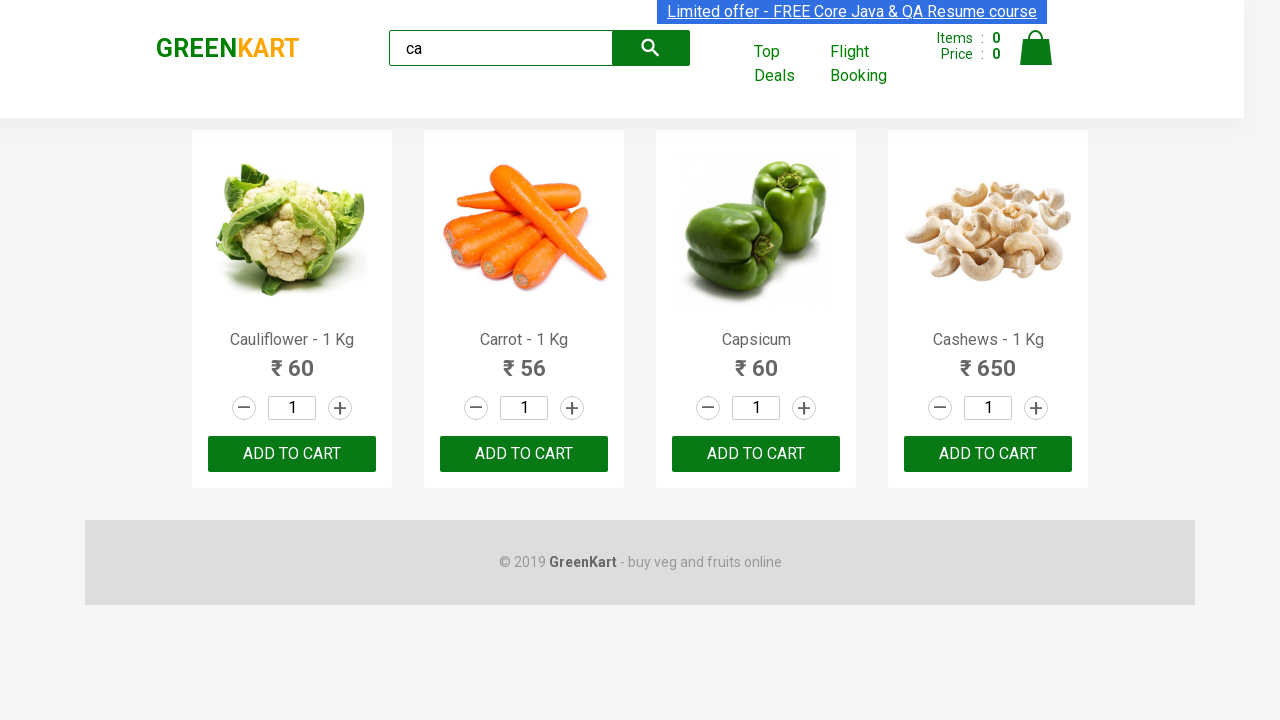